Navigates to a HYR Tutorials page about padding containers and clicks a button within a form on the page.

Starting URL: https://www.hyrtutorials.com/p/add-padding-to-containers.html

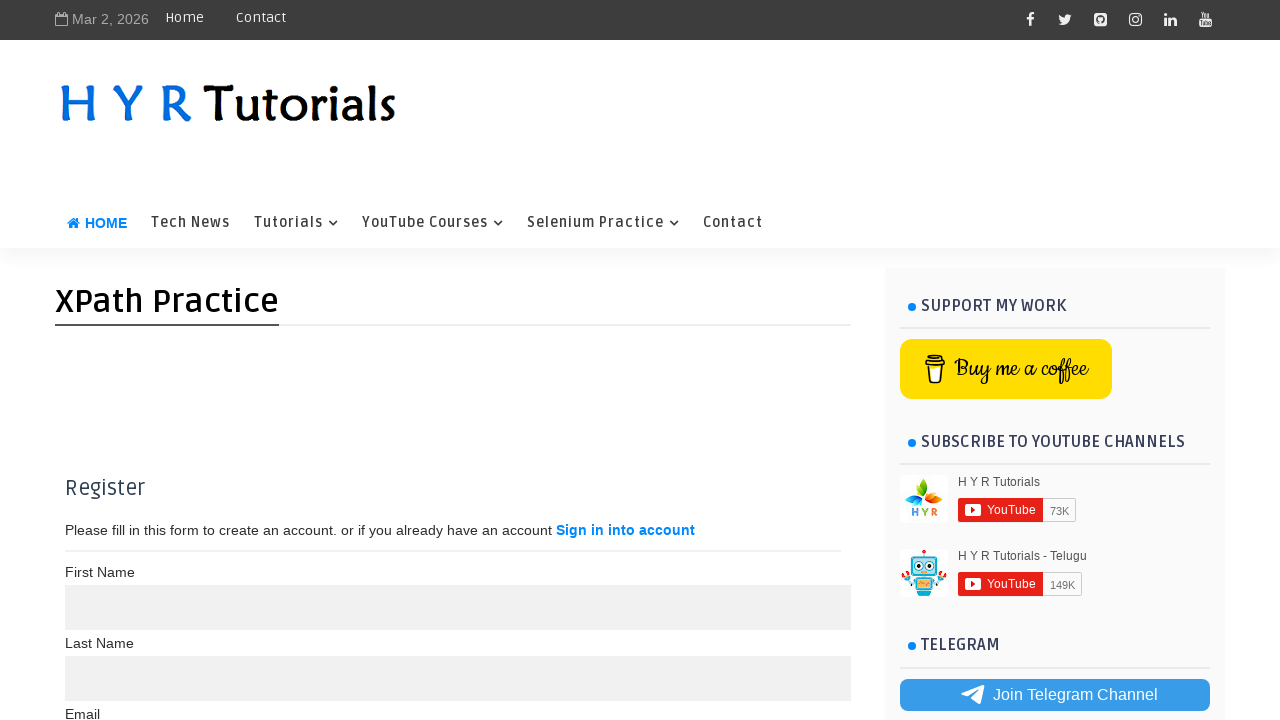

Navigated to HYR Tutorials page about padding containers
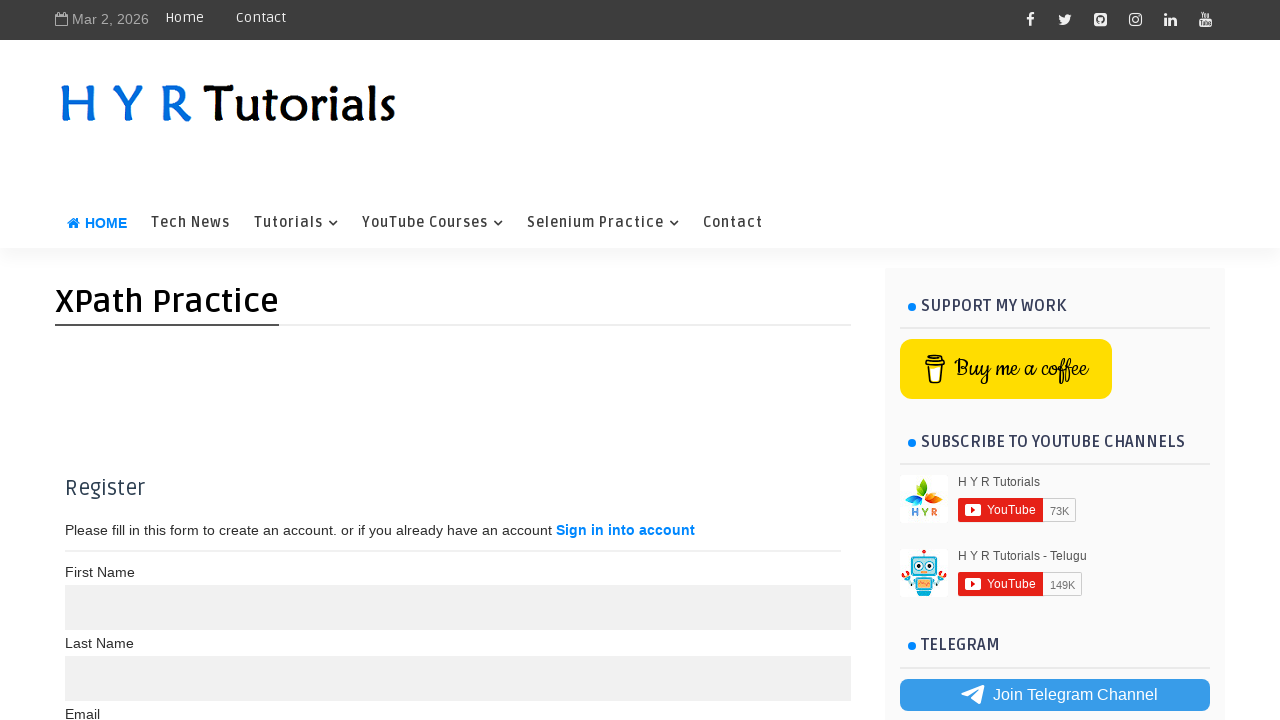

Page loaded successfully (networkidle state reached)
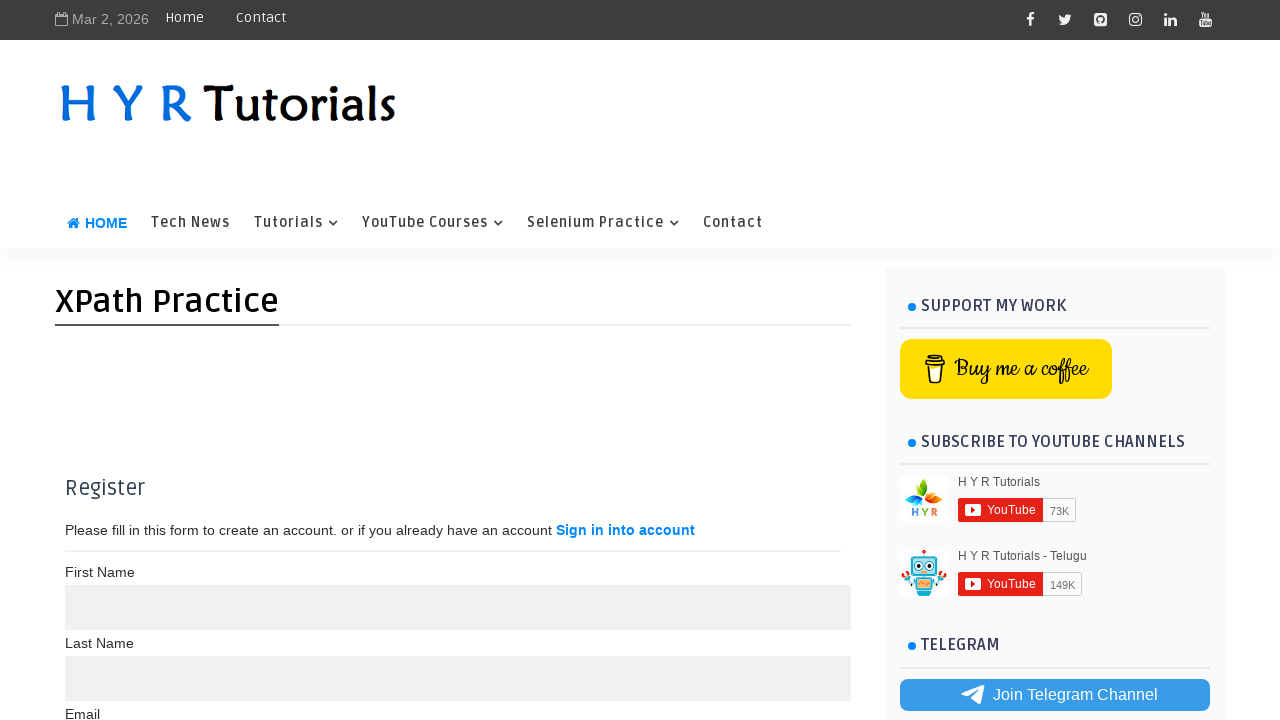

Clicked the third button in the form at (373, 360) on xpath=//div[@id='post-body-299858861183690484']//form//button >> nth=2
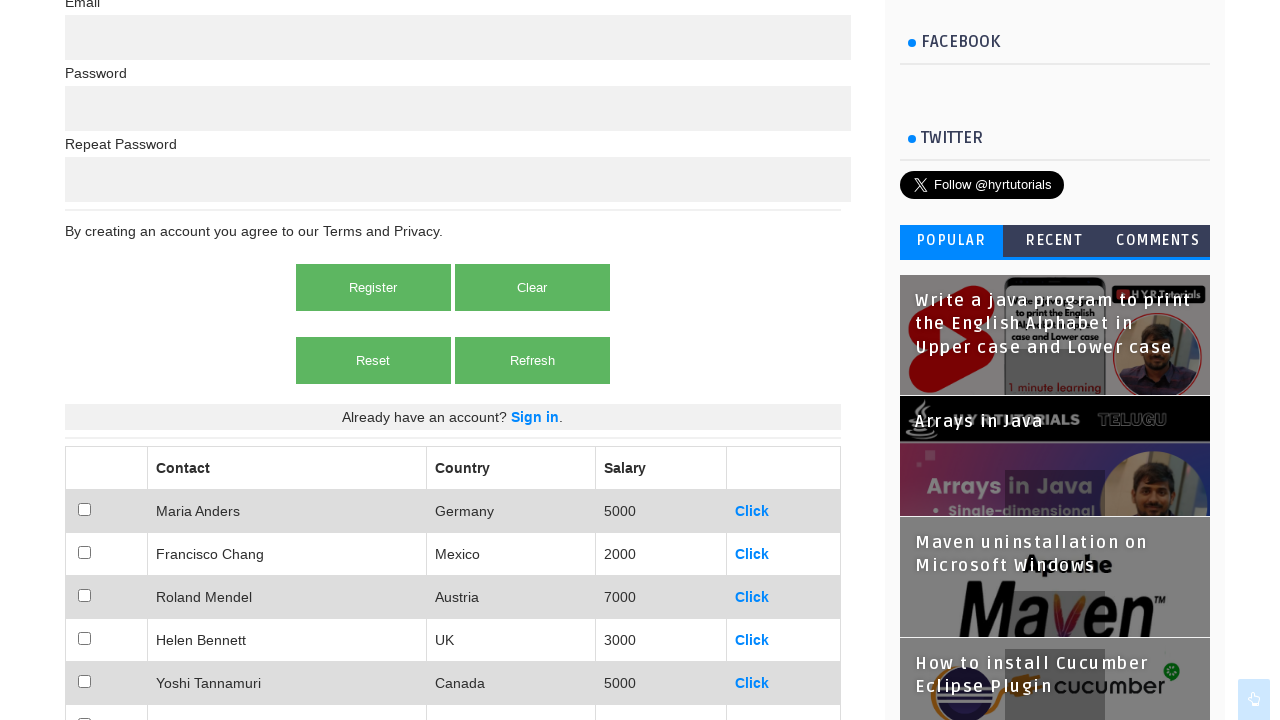

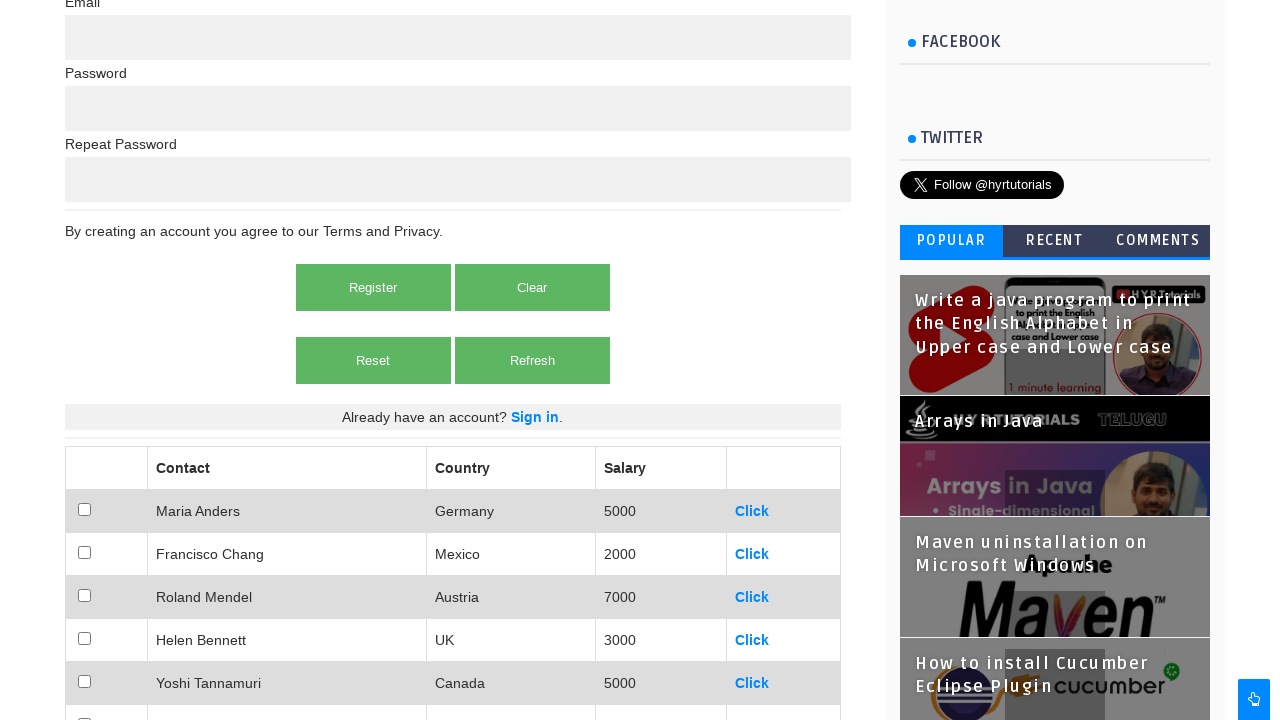